Tests form validation by clicking the submit button without filling any fields and verifying the page remains on the contact form

Starting URL: https://parabank.parasoft.com/parabank/contact.htm

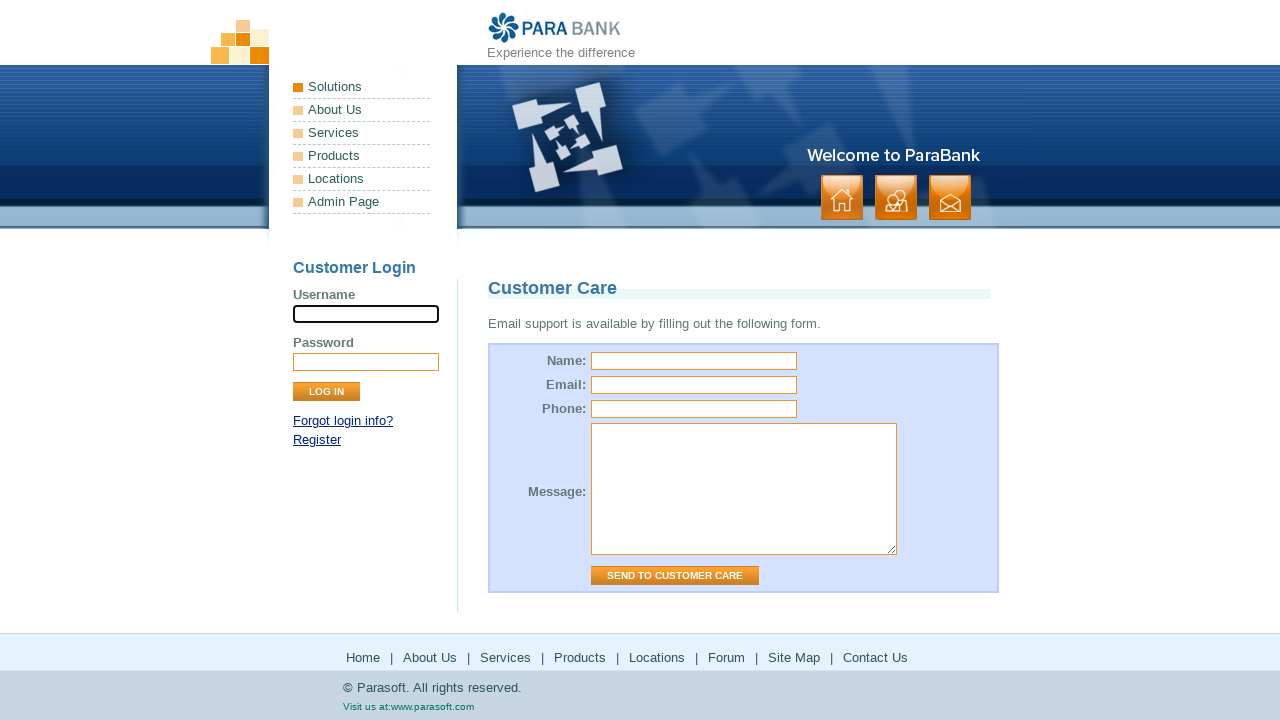

Clicked Submit button without filling any form fields at (675, 576) on input[value="Send to Customer Care"]
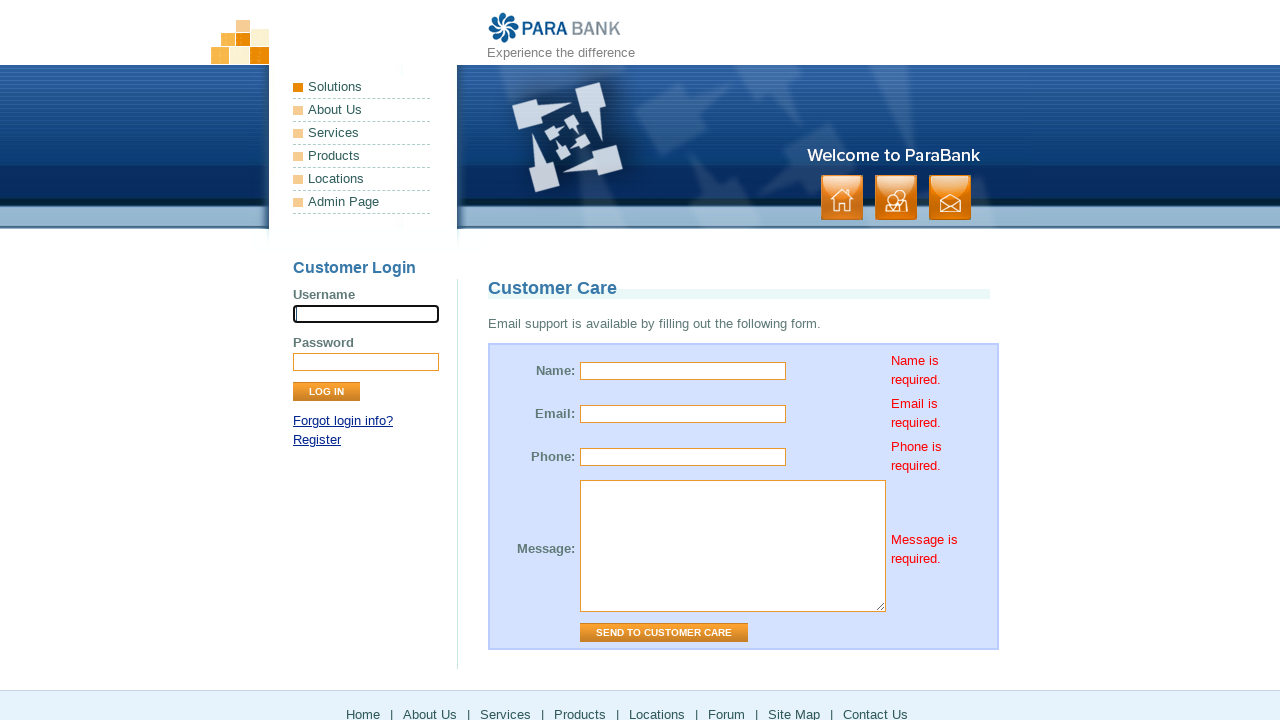

Waited for page to finish loading after form submission
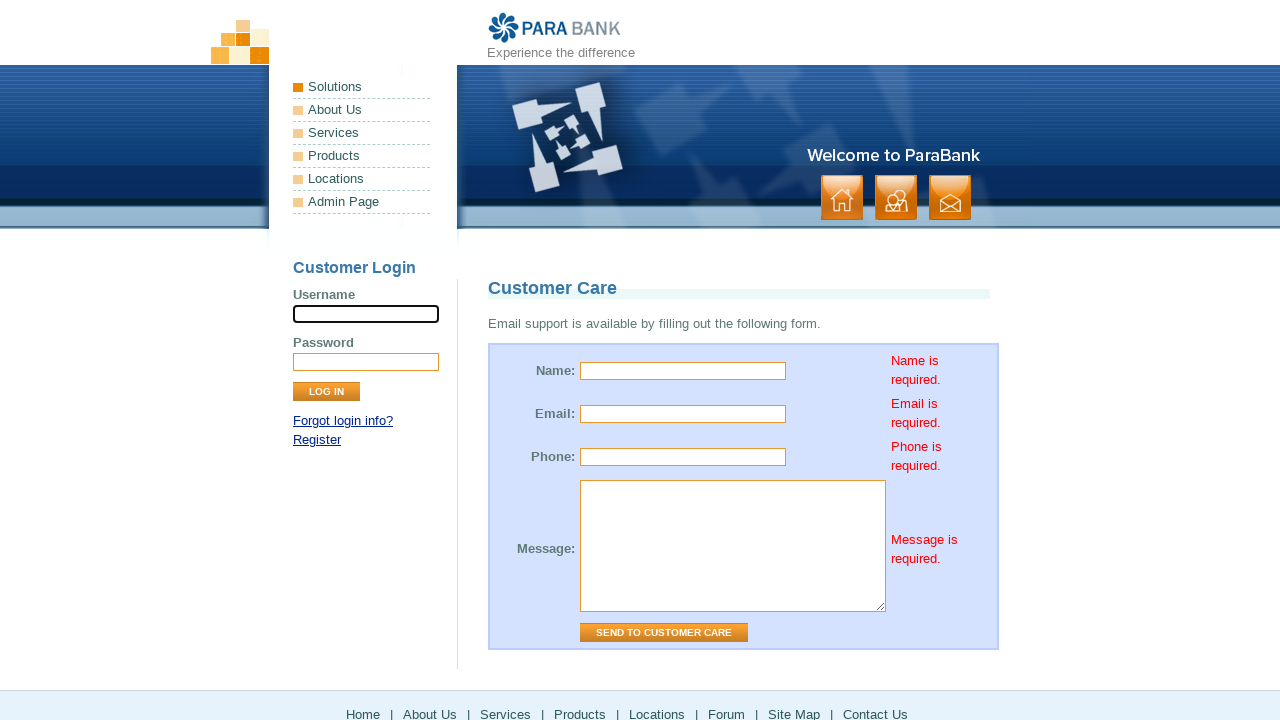

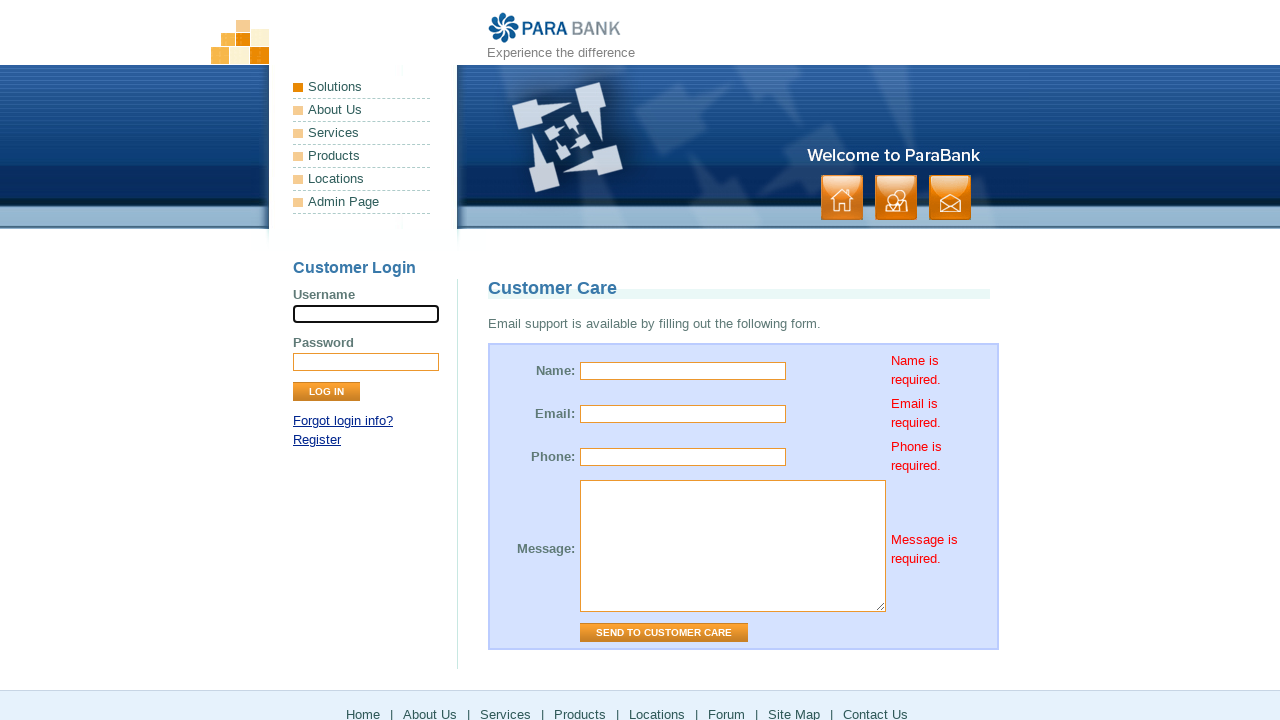